Tests triggering the browser print dialog using keyboard shortcut (Ctrl+P) and then dismissing it by pressing Tab to reach the cancel button and Enter to close the dialog.

Starting URL: https://www.selenium.dev/

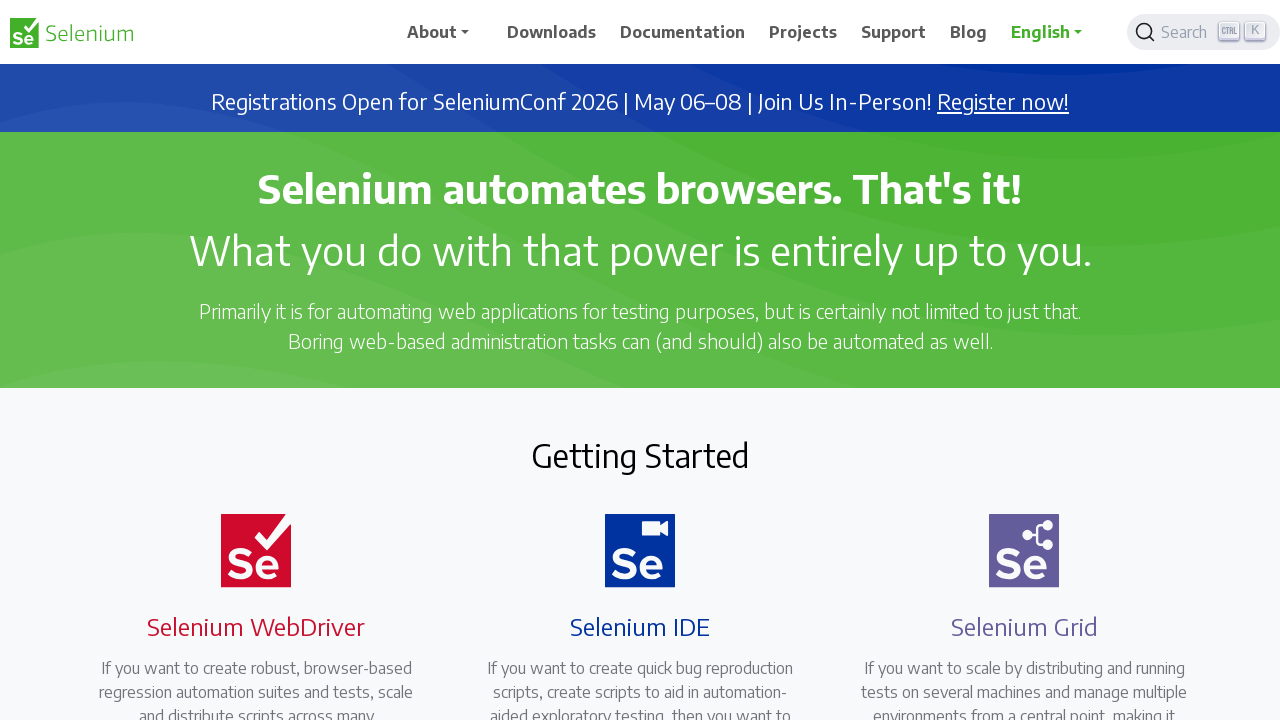

Triggered print dialog with Ctrl+P keyboard shortcut
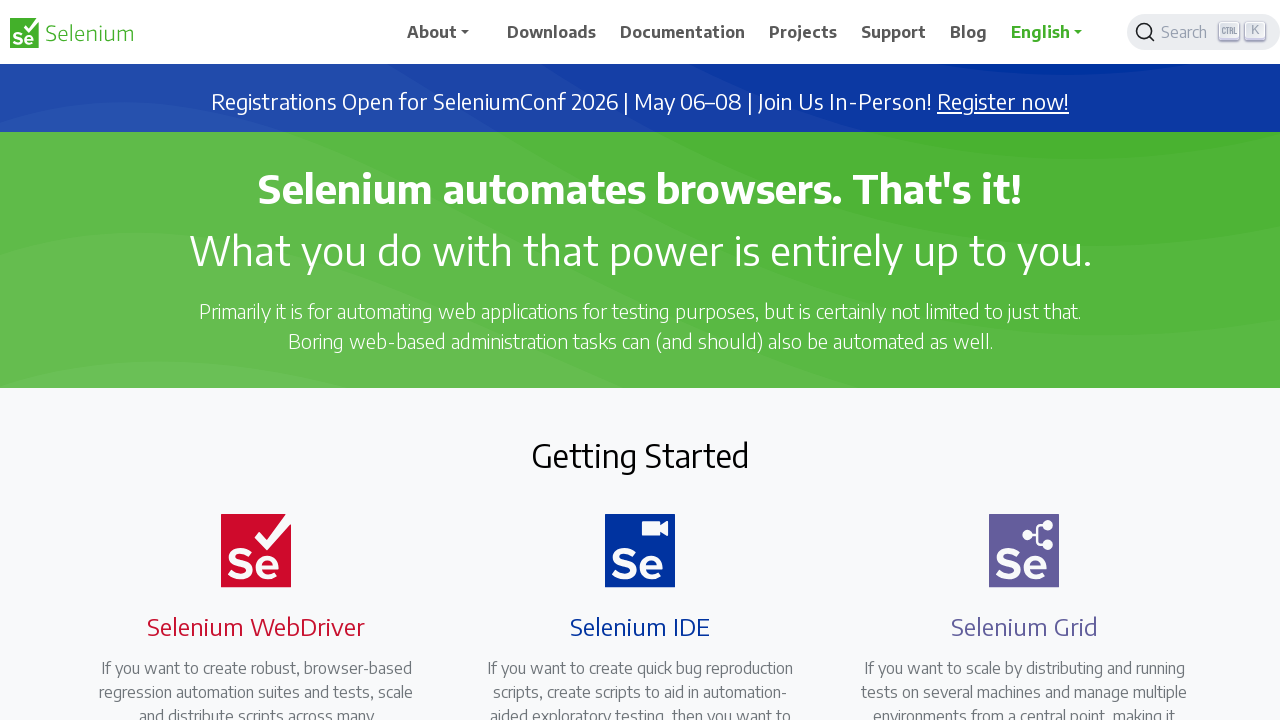

Waited for print dialog to appear
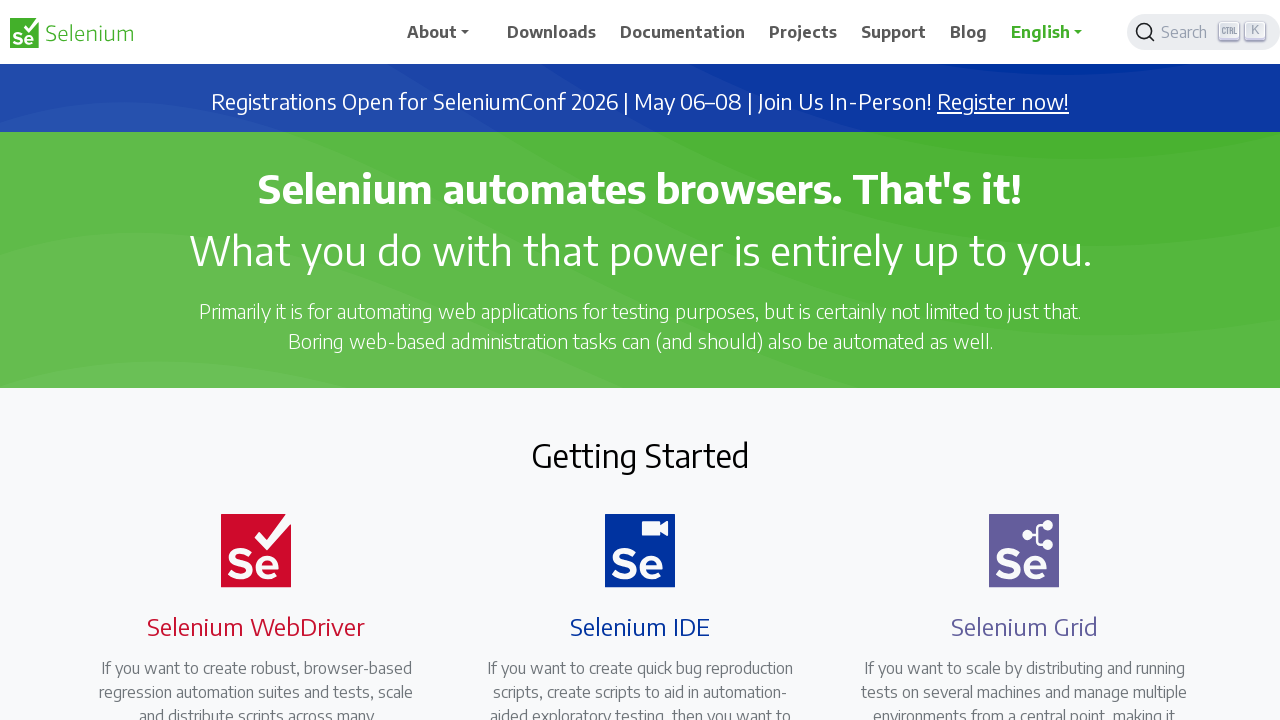

Pressed Tab to switch focus to cancel button
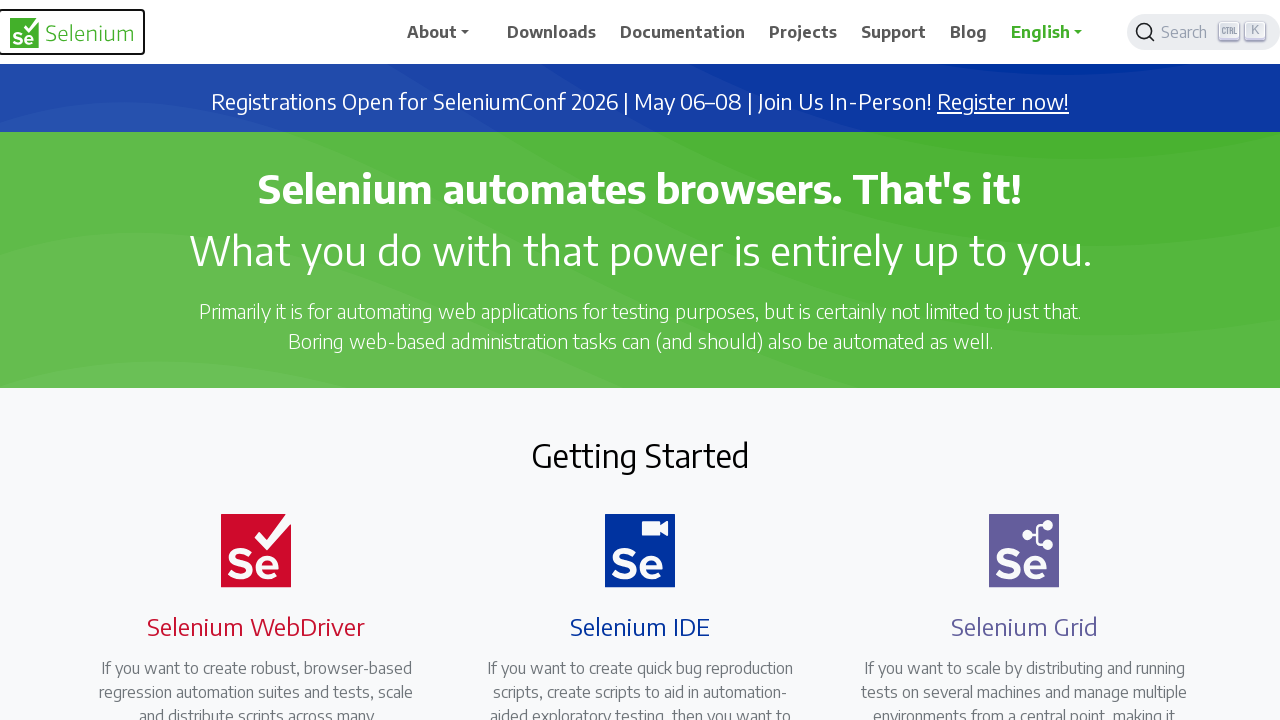

Waited a moment
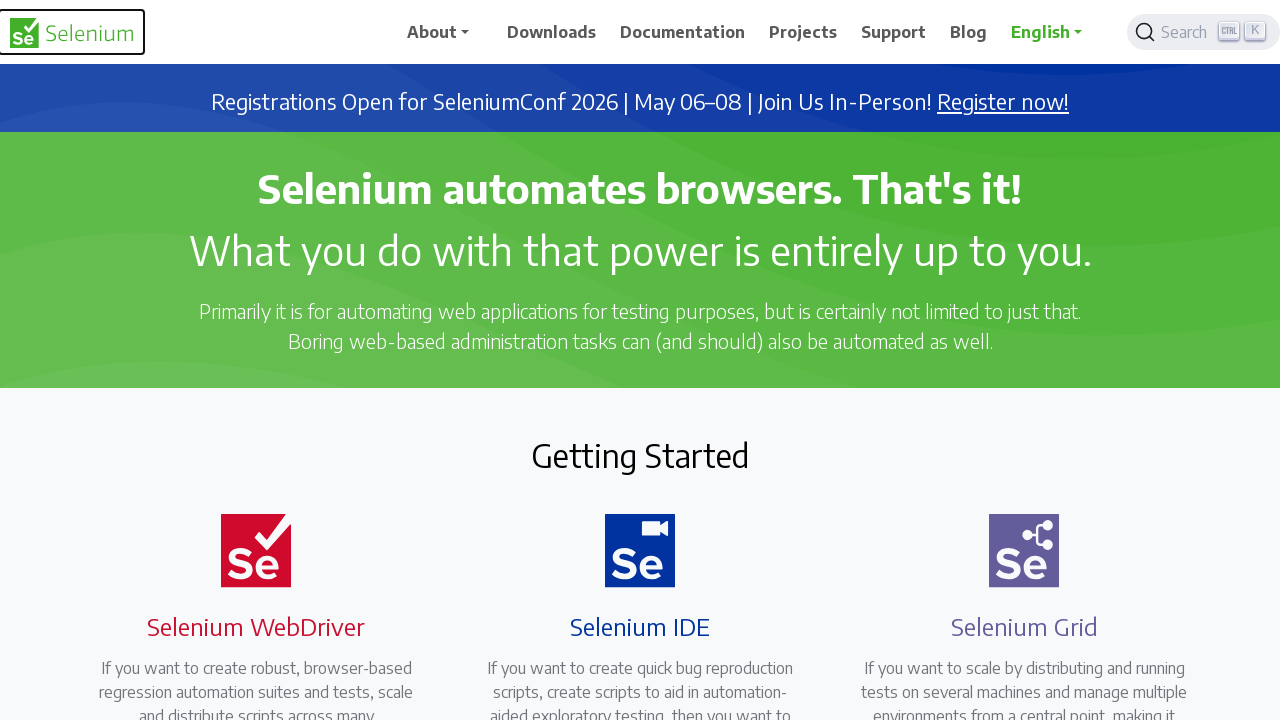

Pressed Enter to close the print dialog
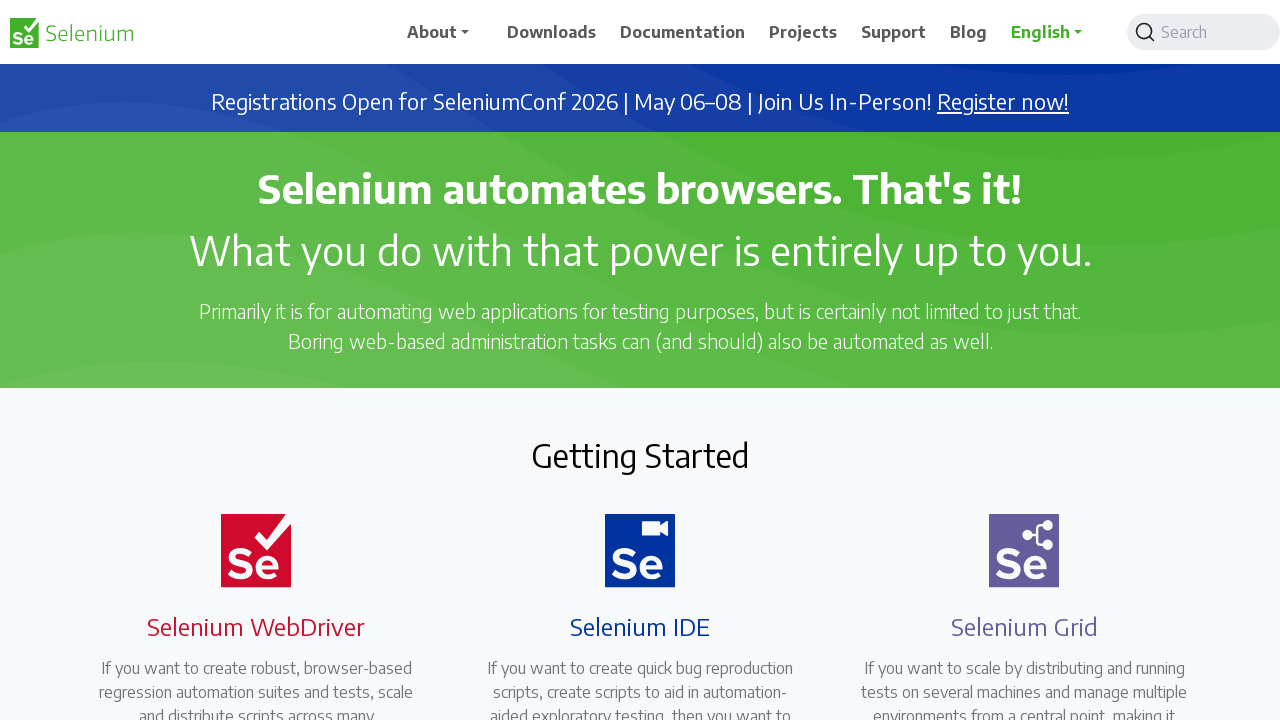

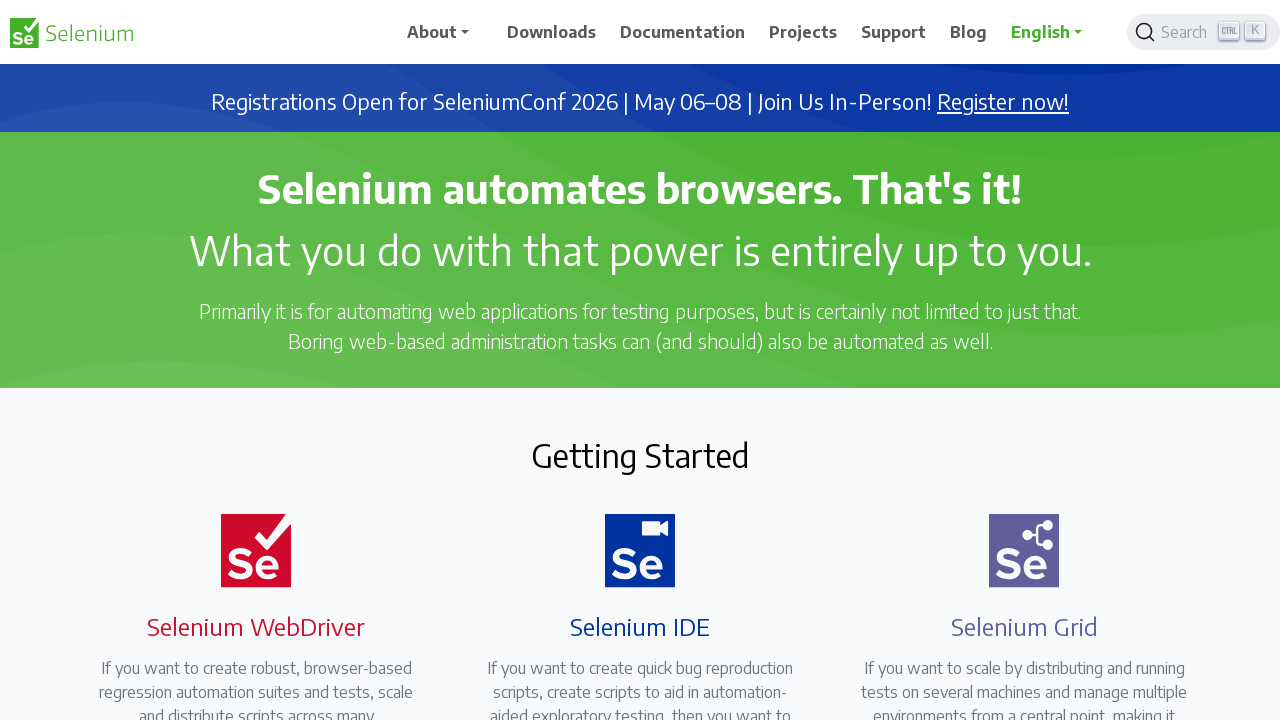